Navigates to Mars news page and waits for the news content to load, verifying the list text elements are present

Starting URL: https://data-class-mars.s3.amazonaws.com/Mars/index.html

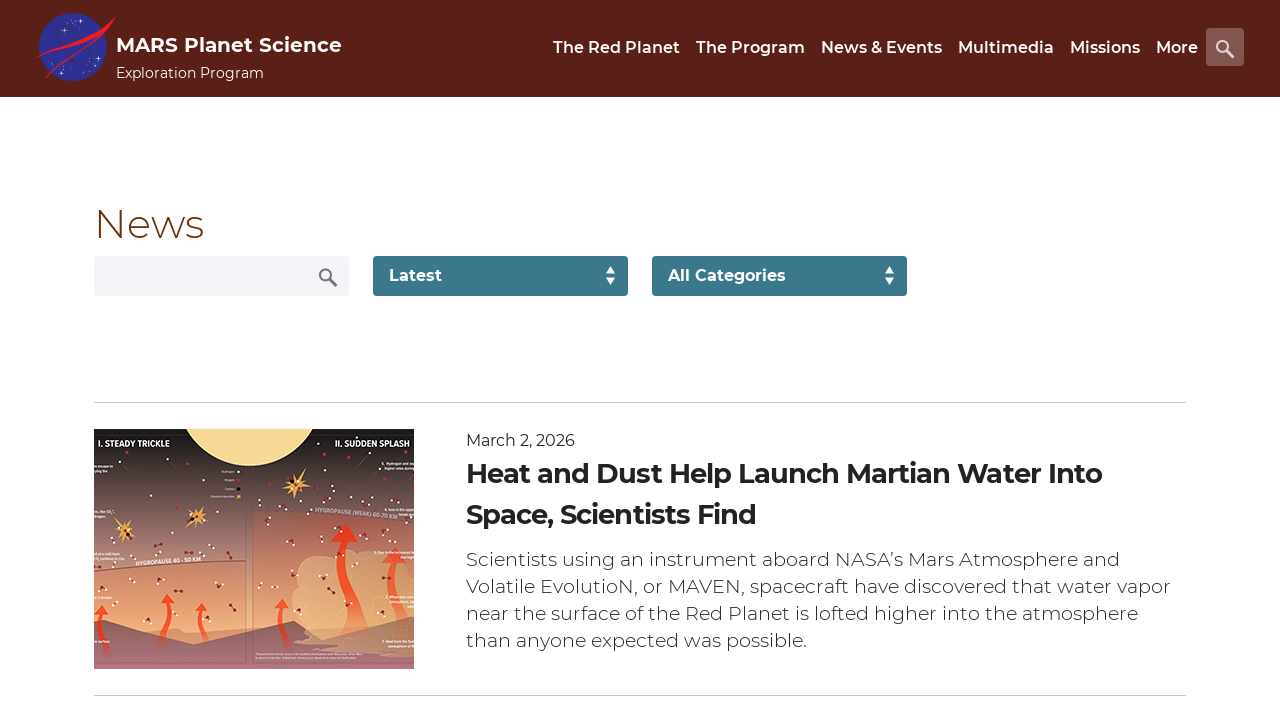

Navigated to Mars news page
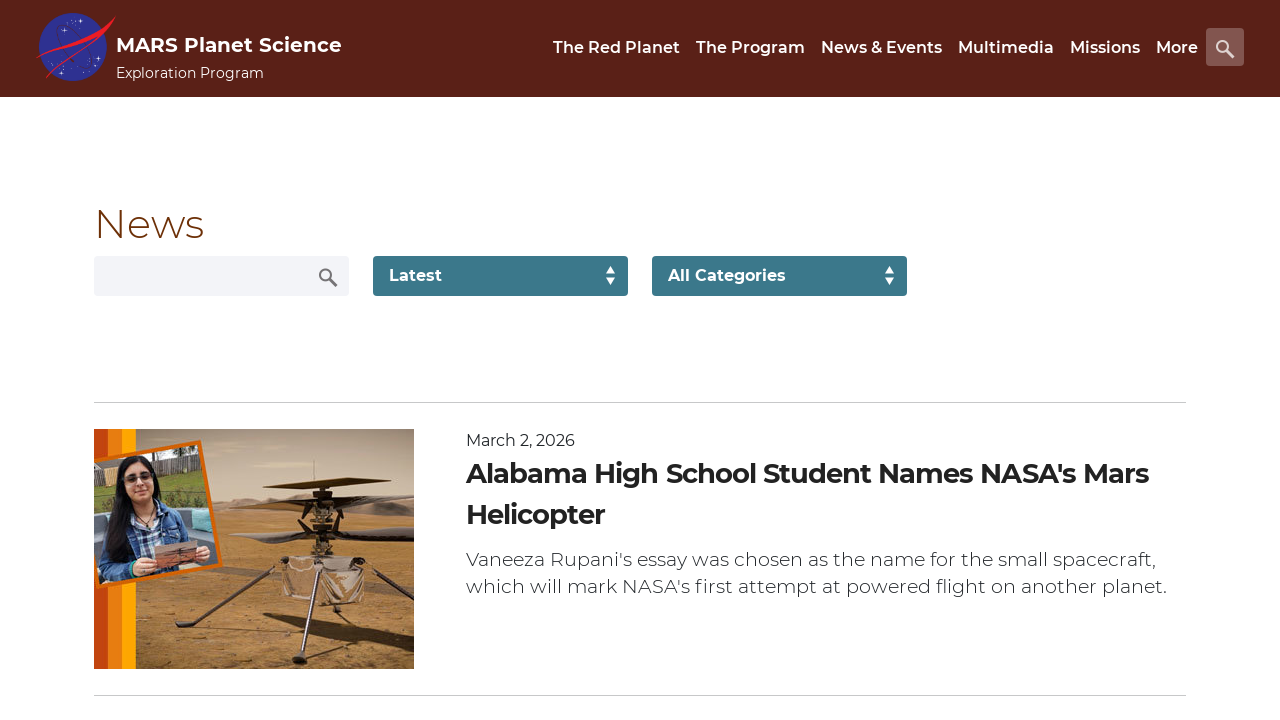

News list text elements loaded
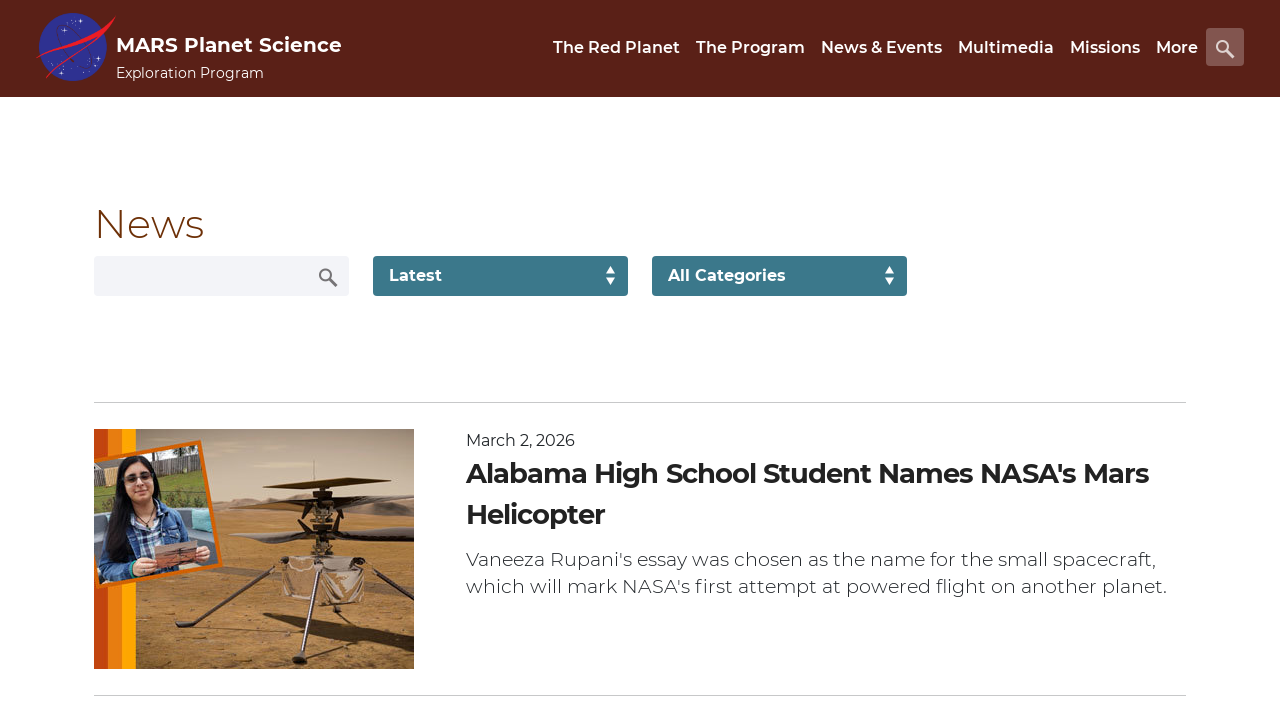

Content title element verified as present
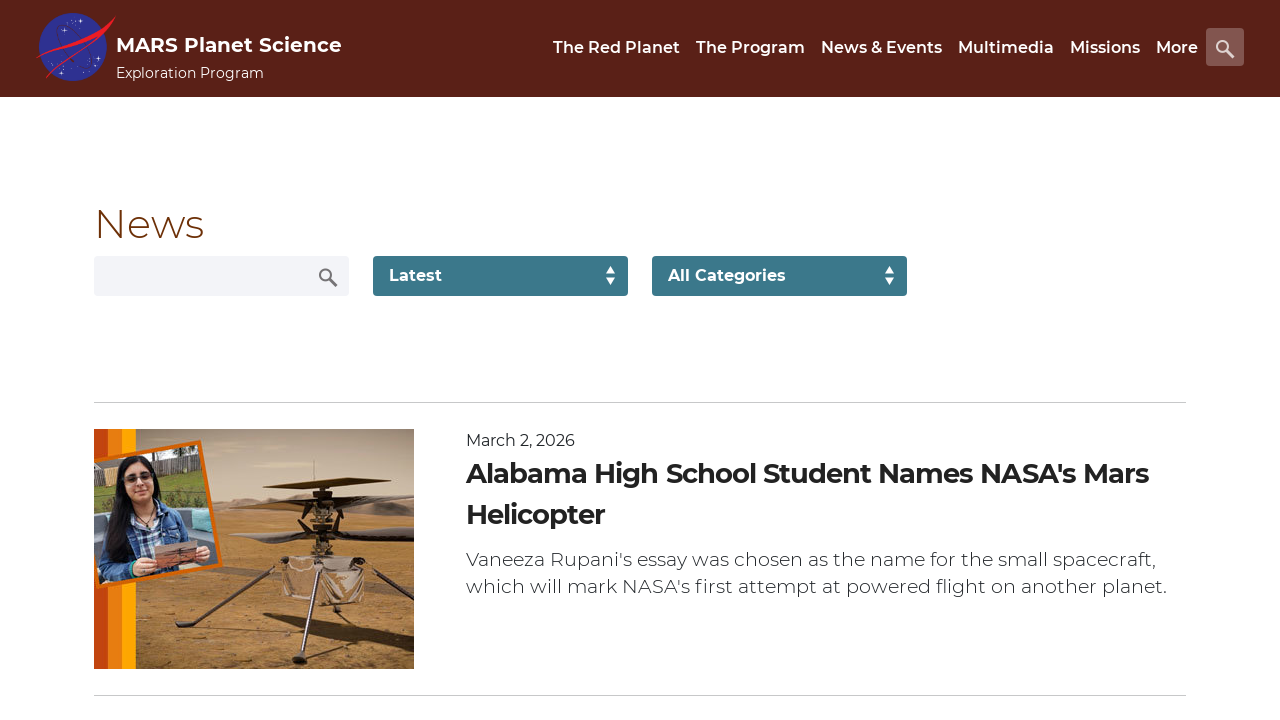

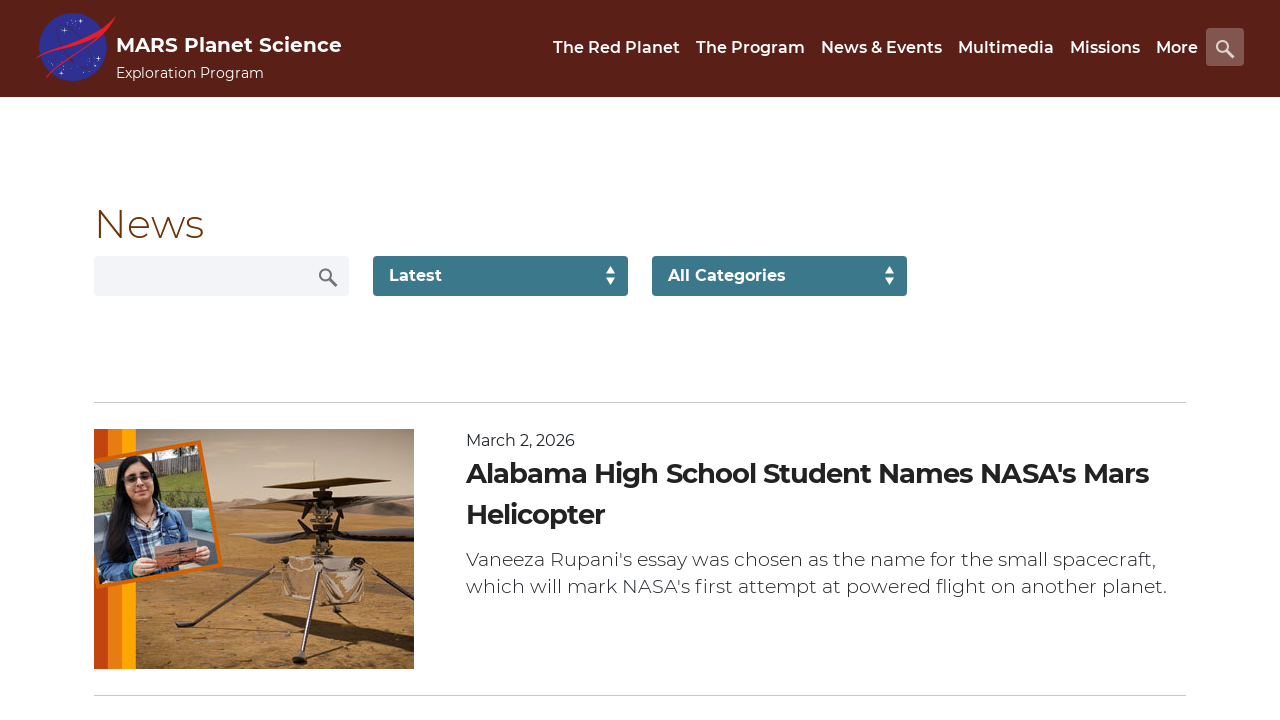